Tests form field interactions on a practice automation page by filling in text inputs, selecting checkboxes, clicking radio buttons, selecting from a dropdown, entering email and message, and submitting the form.

Starting URL: https://practice-automation.com/form-fields/

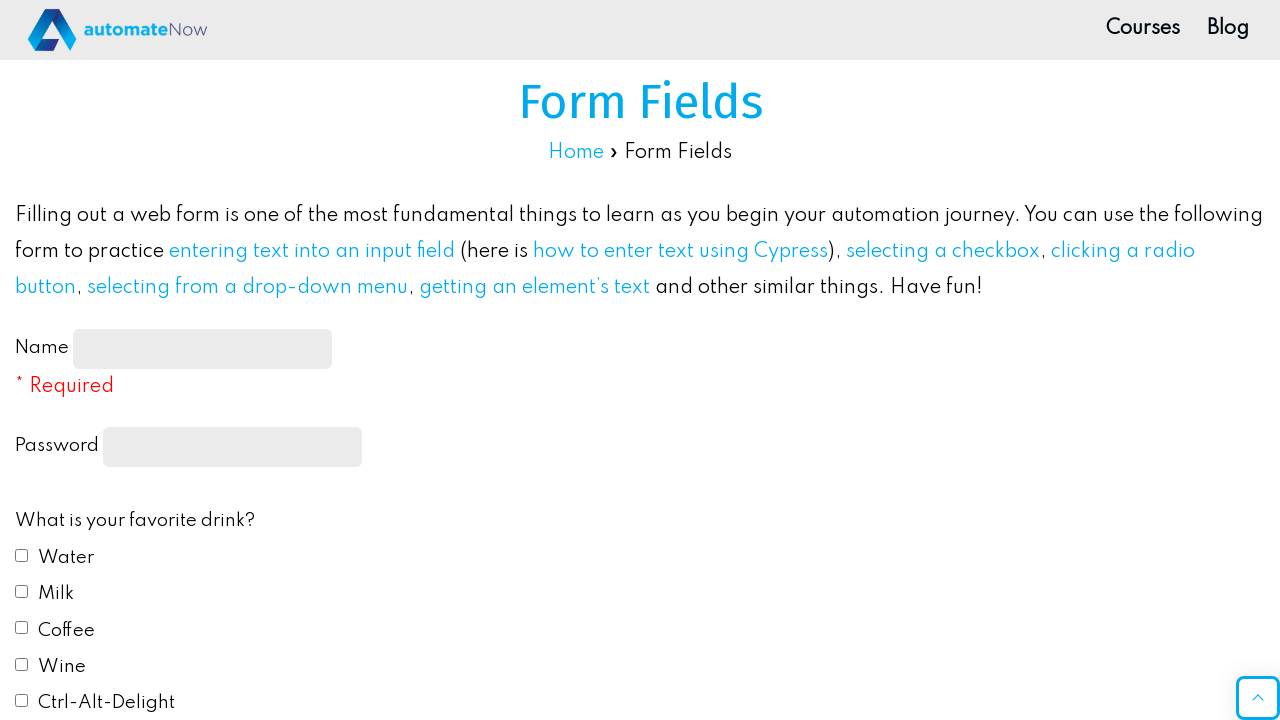

Filled name input field with 'John Automation' on #name-input
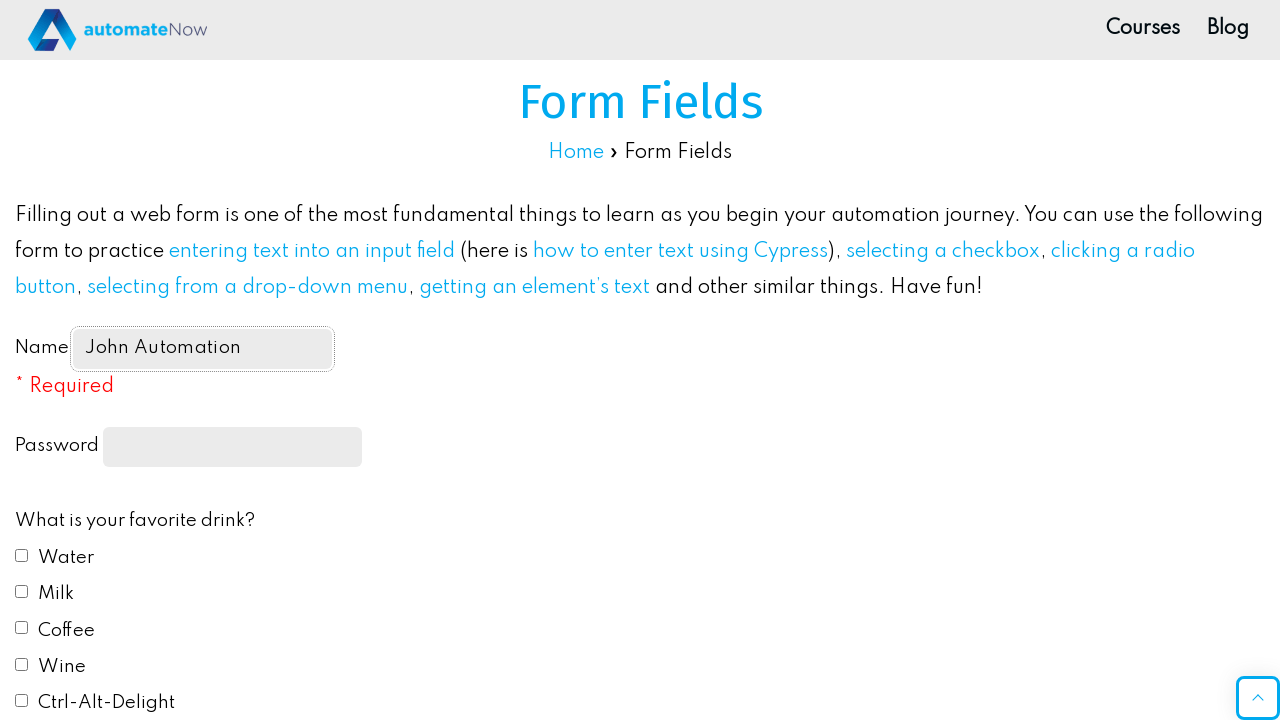

Filled password field with 'SecurePass123' on input[type='password']
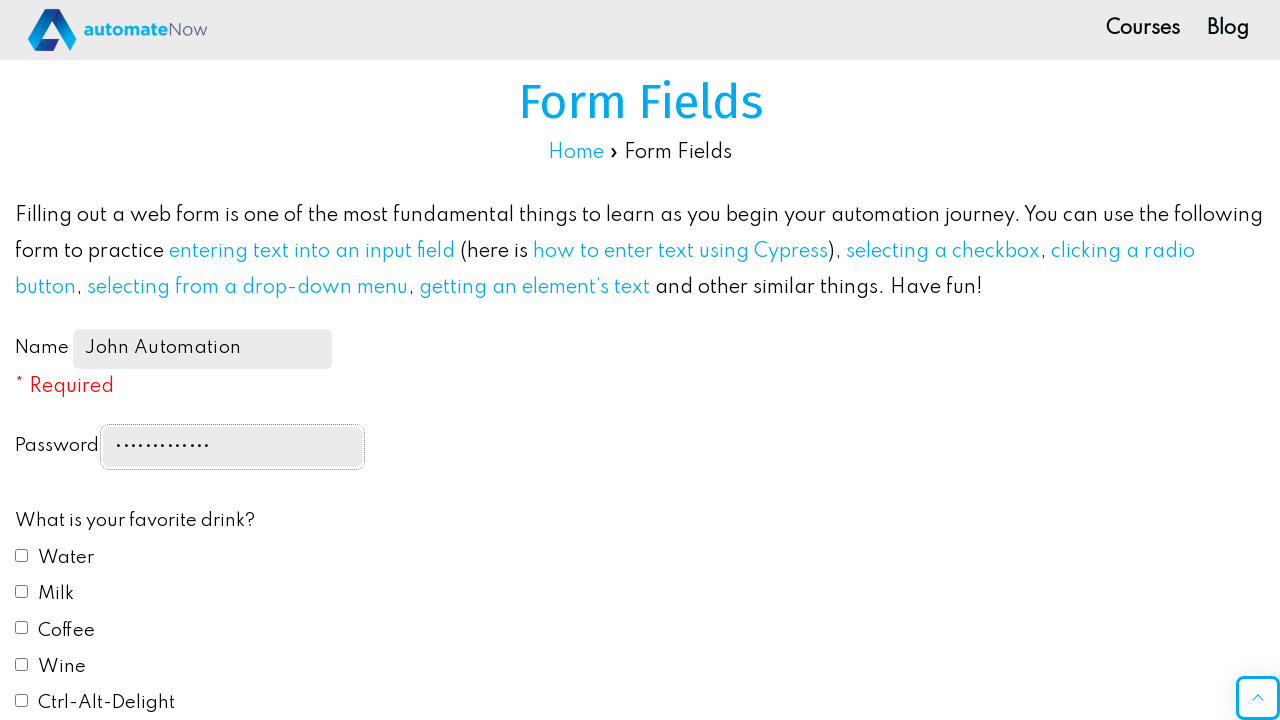

Checked Water checkbox at (22, 555) on #drink1
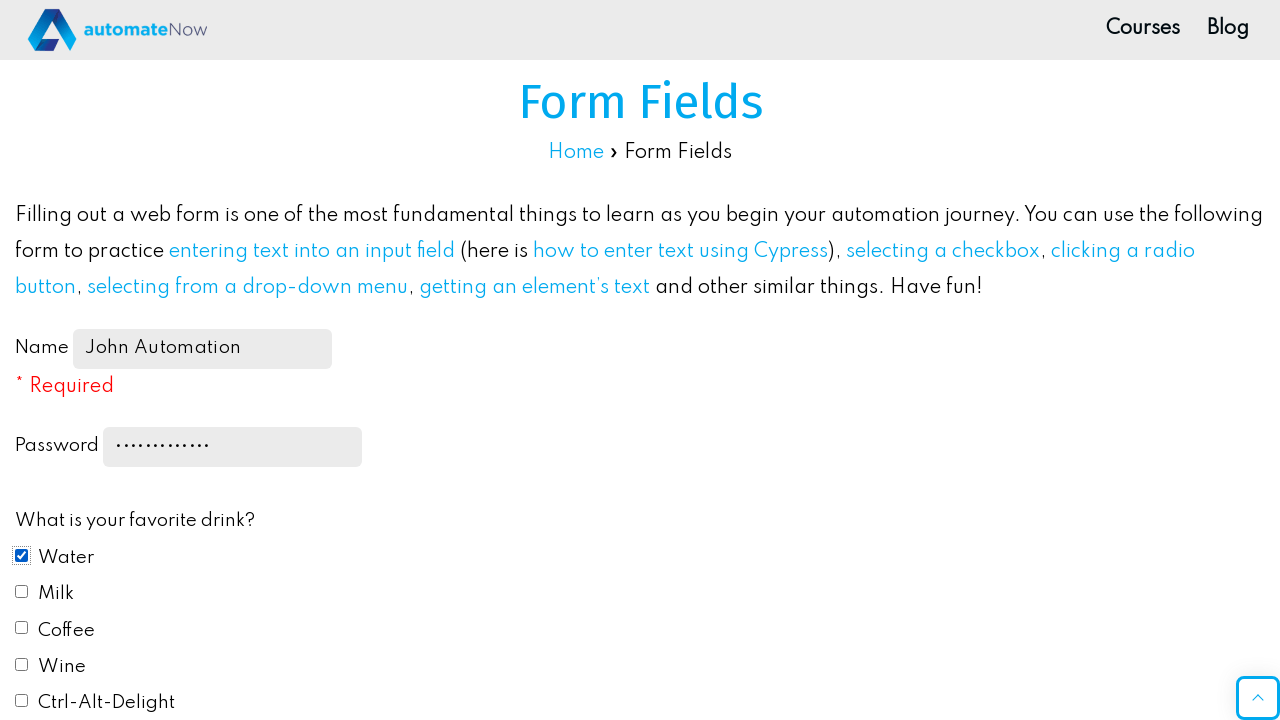

Checked Coffee checkbox at (22, 628) on #drink3
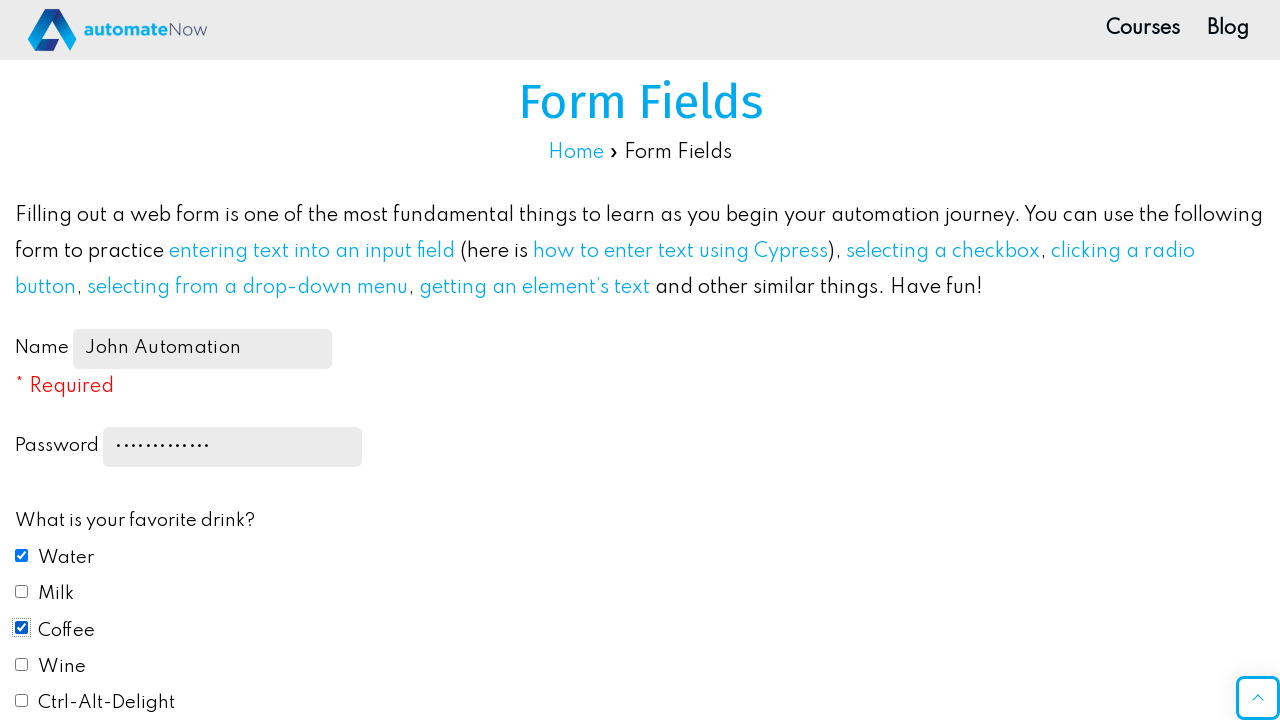

Selected Blue color radio button at (22, 361) on #color2
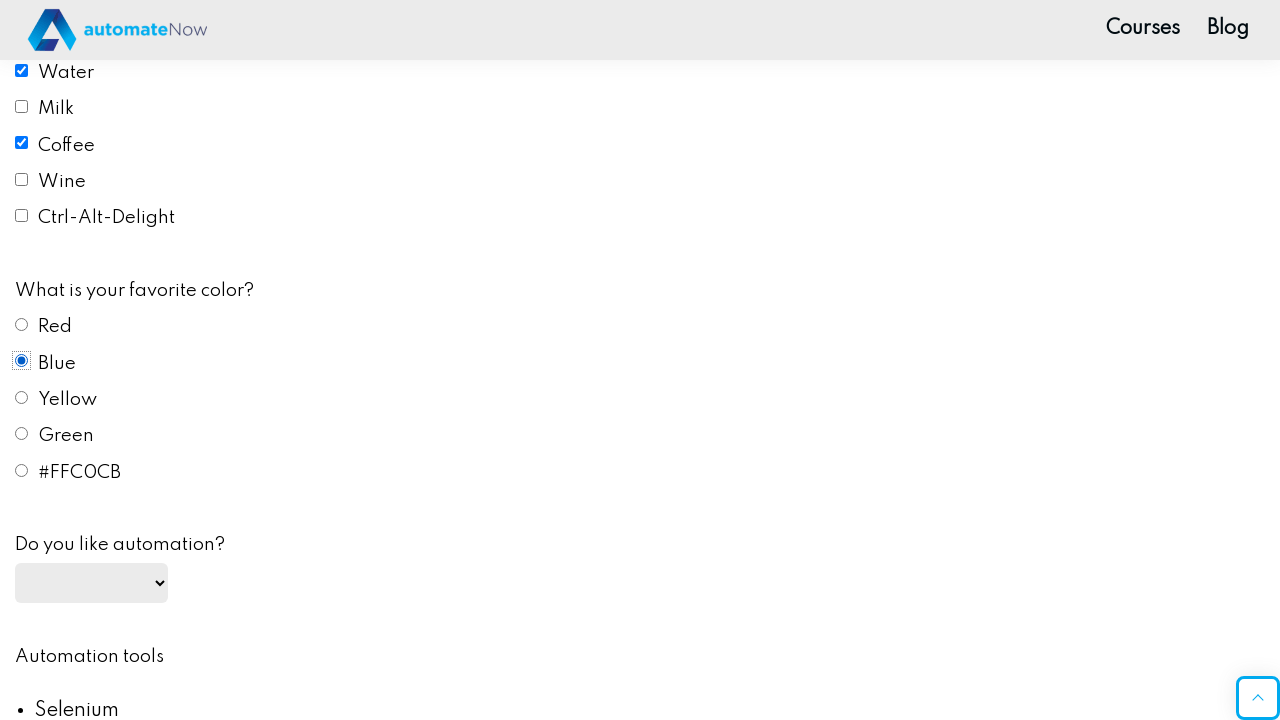

Selected 'yes' from automation dropdown on #automation
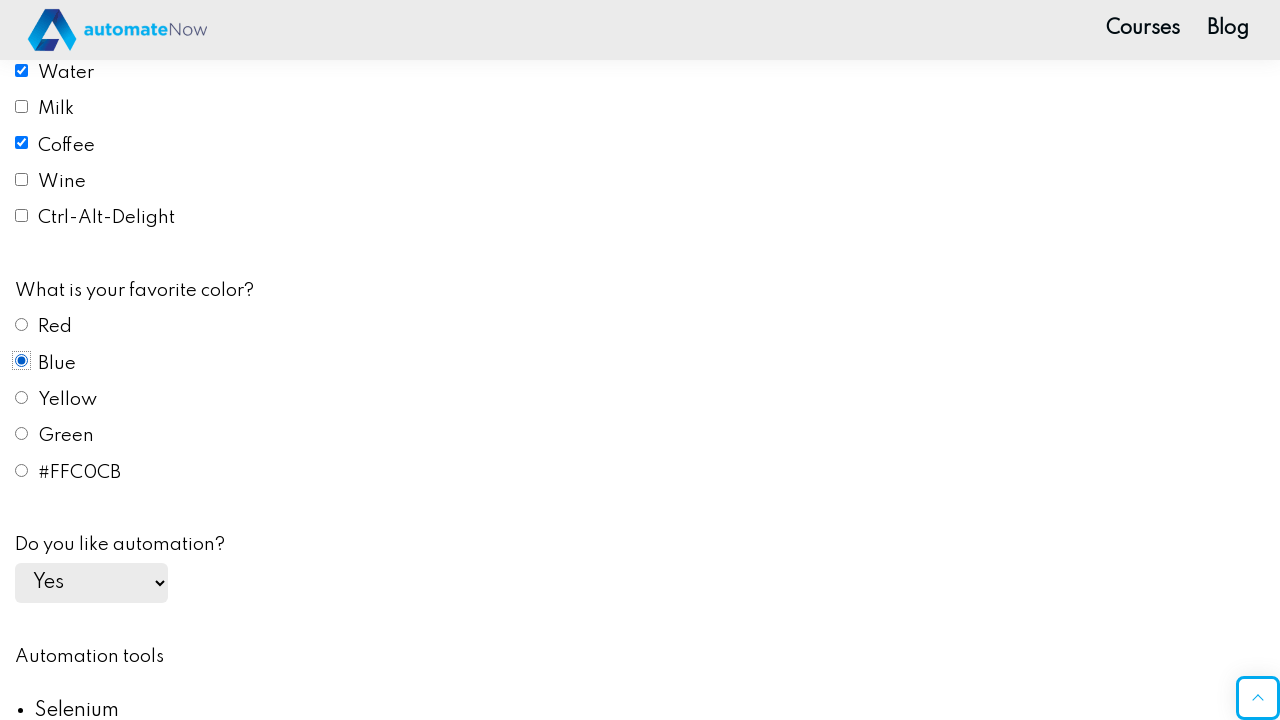

Filled email field with 'john.automation@example.com' on #email
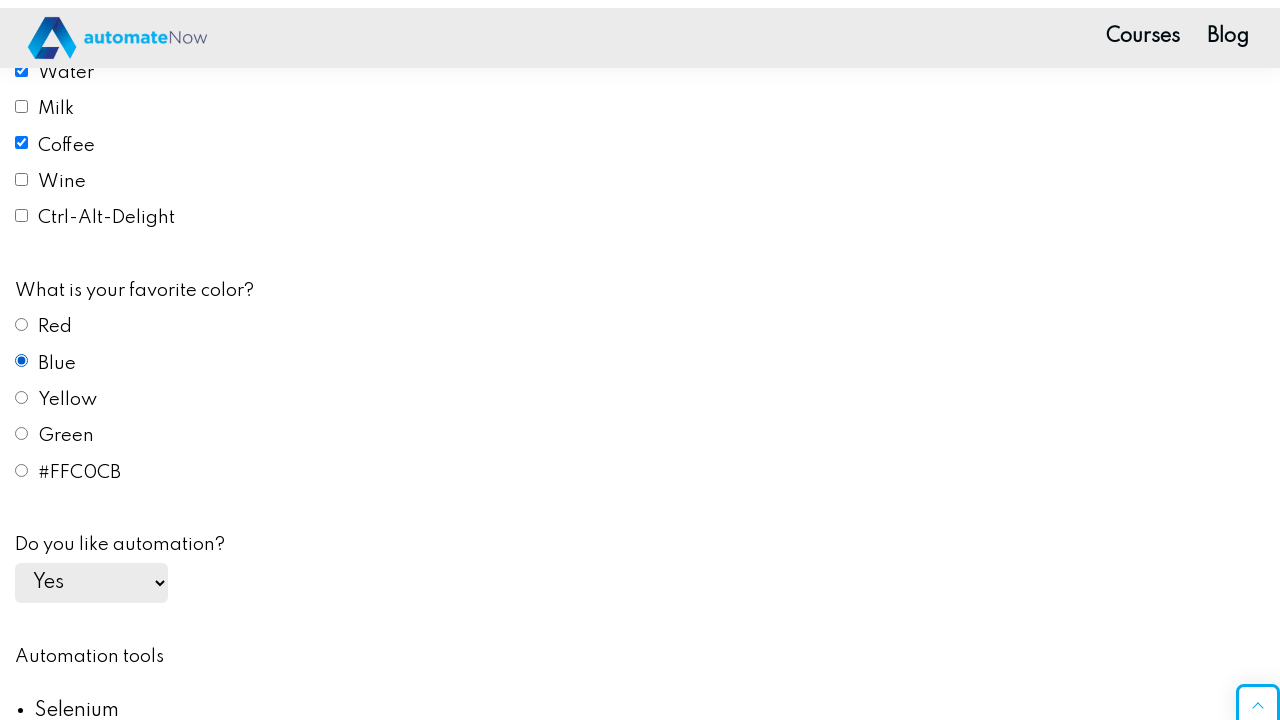

Filled message textarea with test message on #message
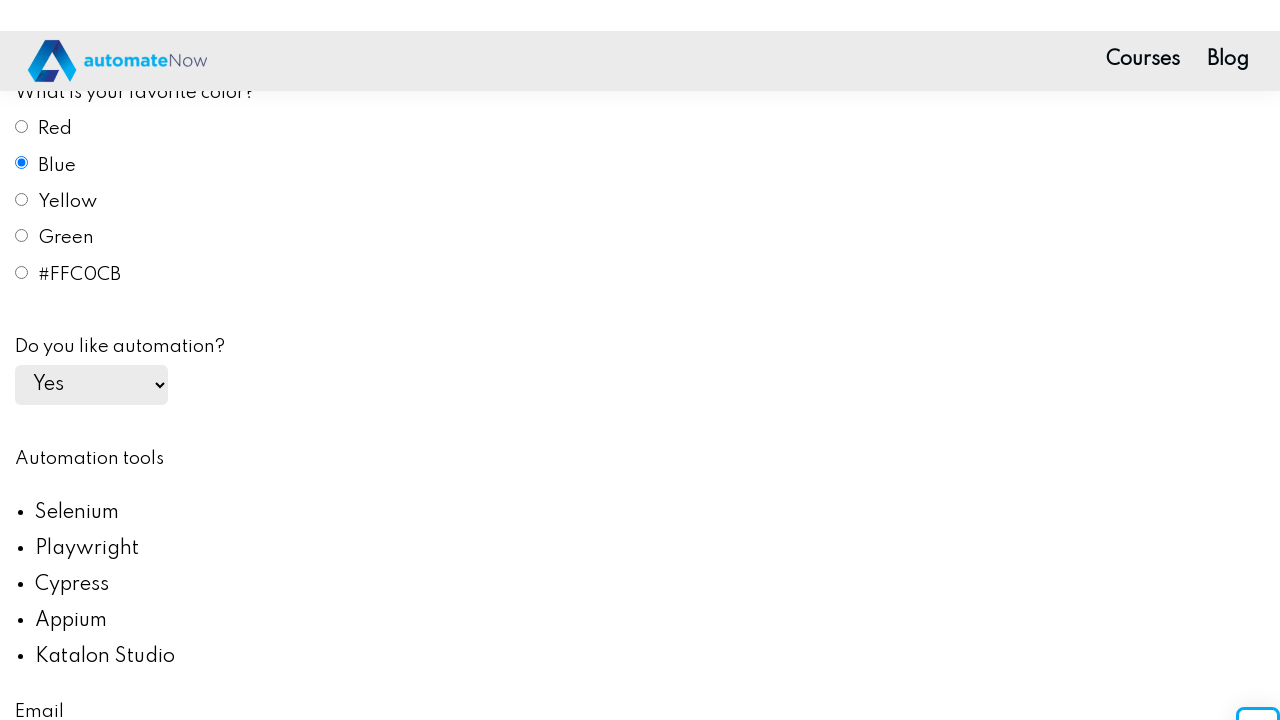

Clicked submit button to submit form at (108, 361) on #submit-btn
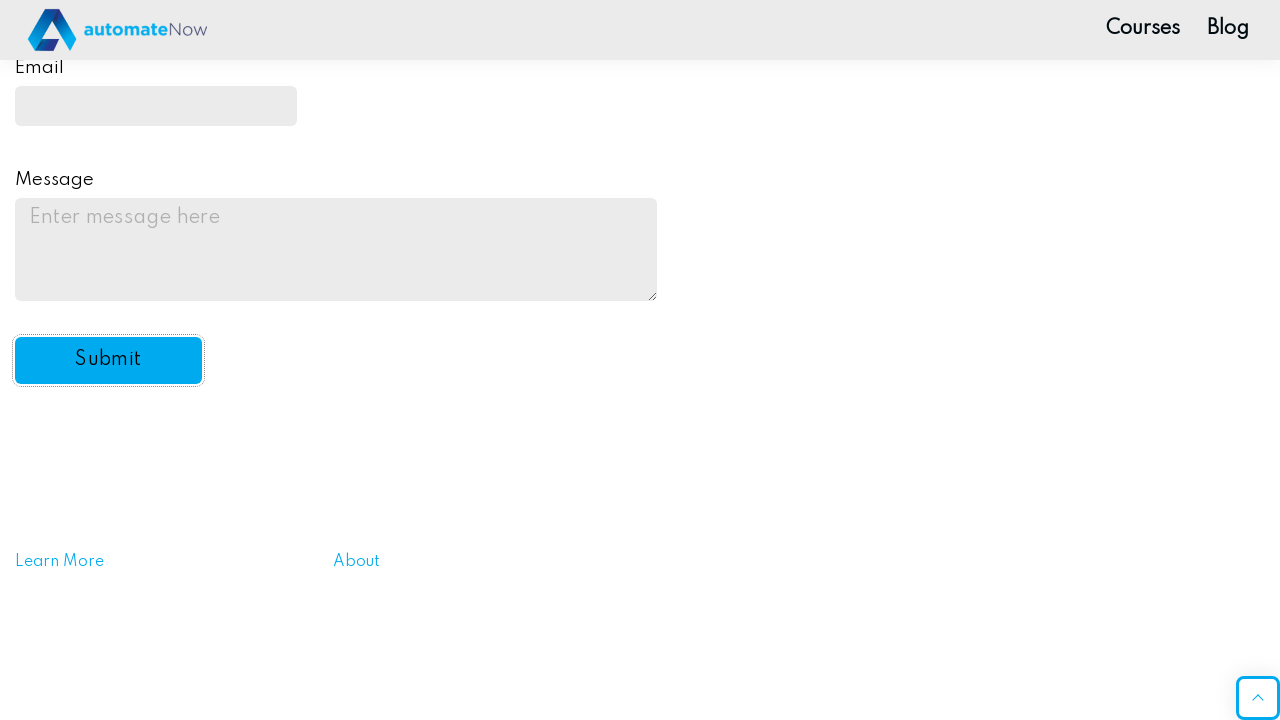

Set up dialog handler and accepted alert
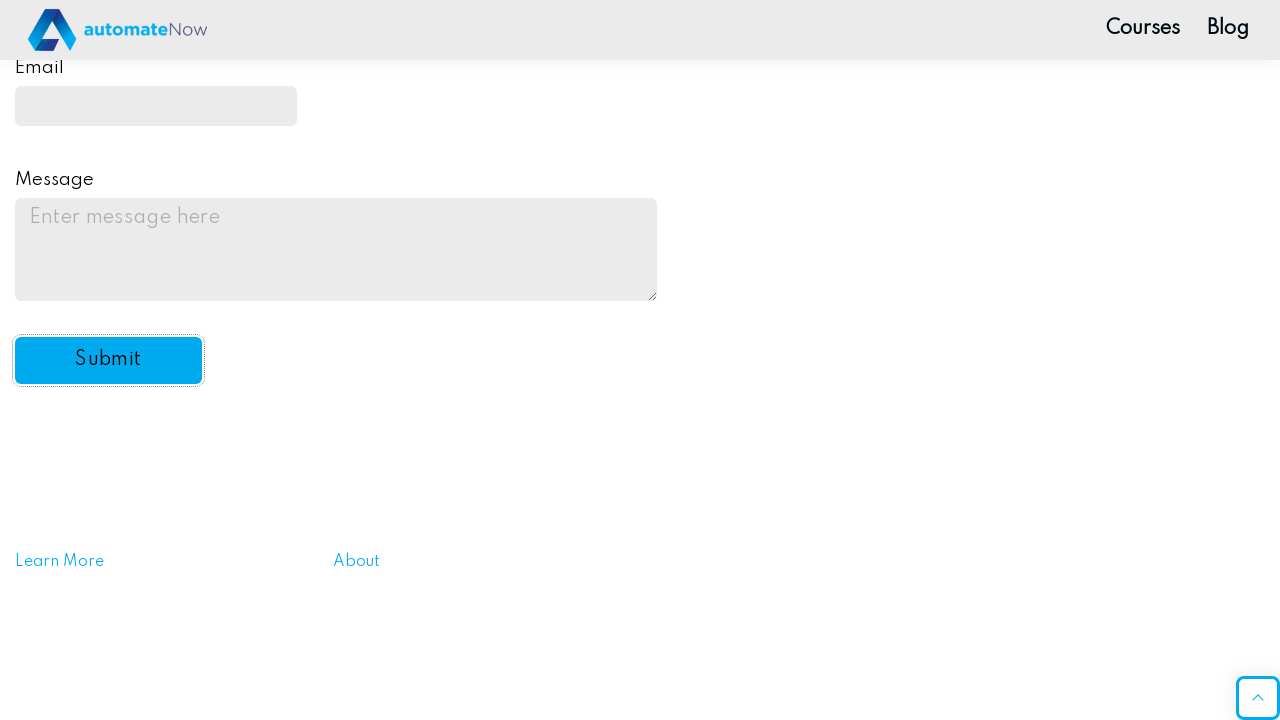

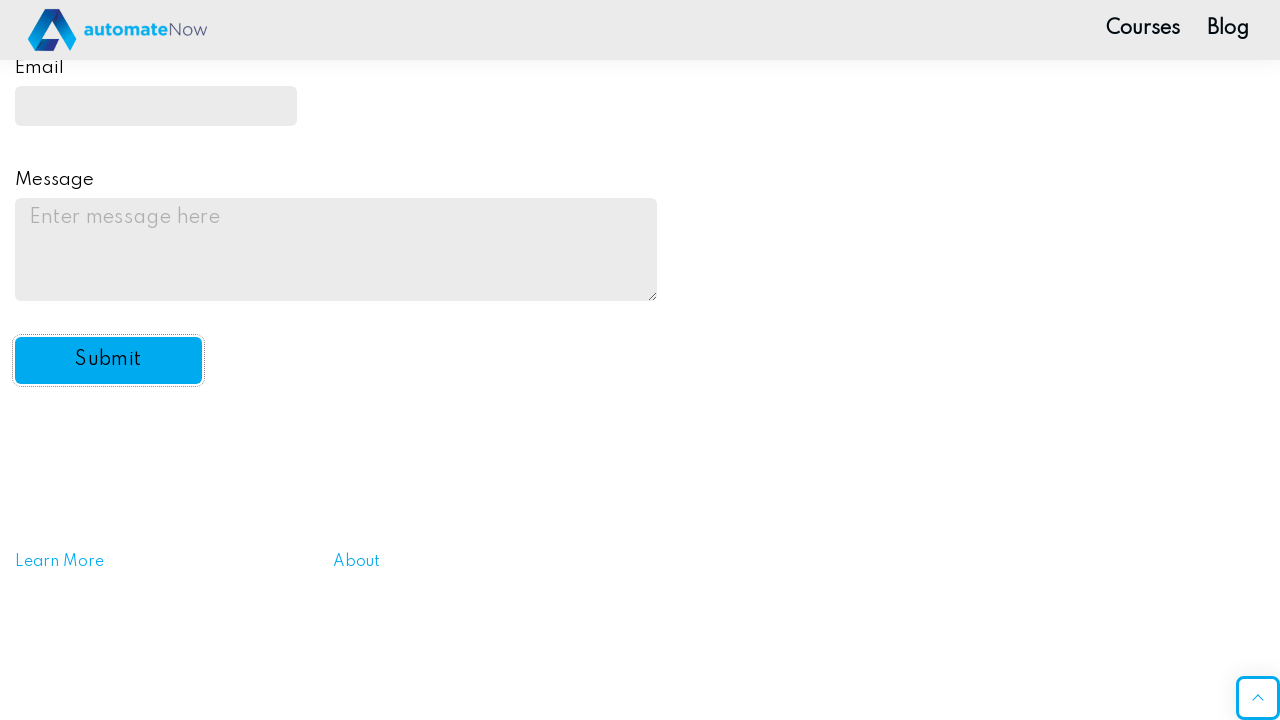